Fills out a practice registration form on DemoQA with personal information including name, email, gender, phone number, date of birth, and hobbies checkbox selection.

Starting URL: https://demoqa.com/automation-practice-form

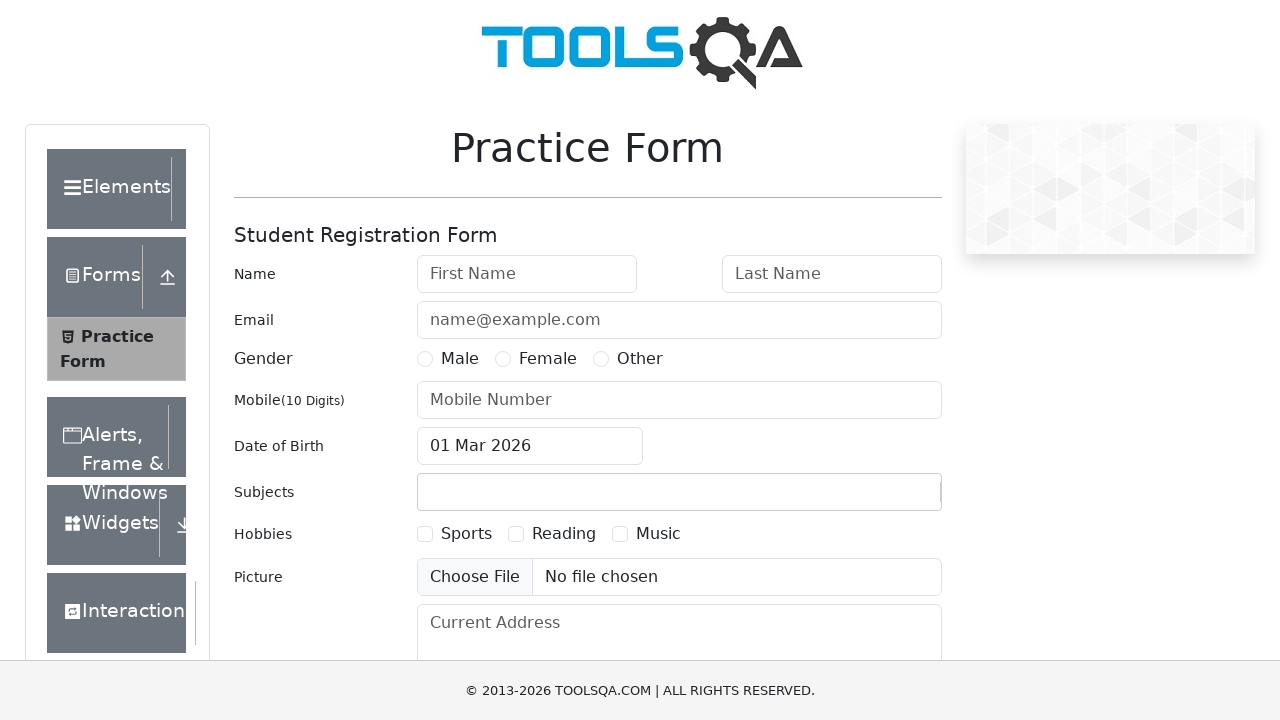

Filled first name field with 'Tom' on #firstName
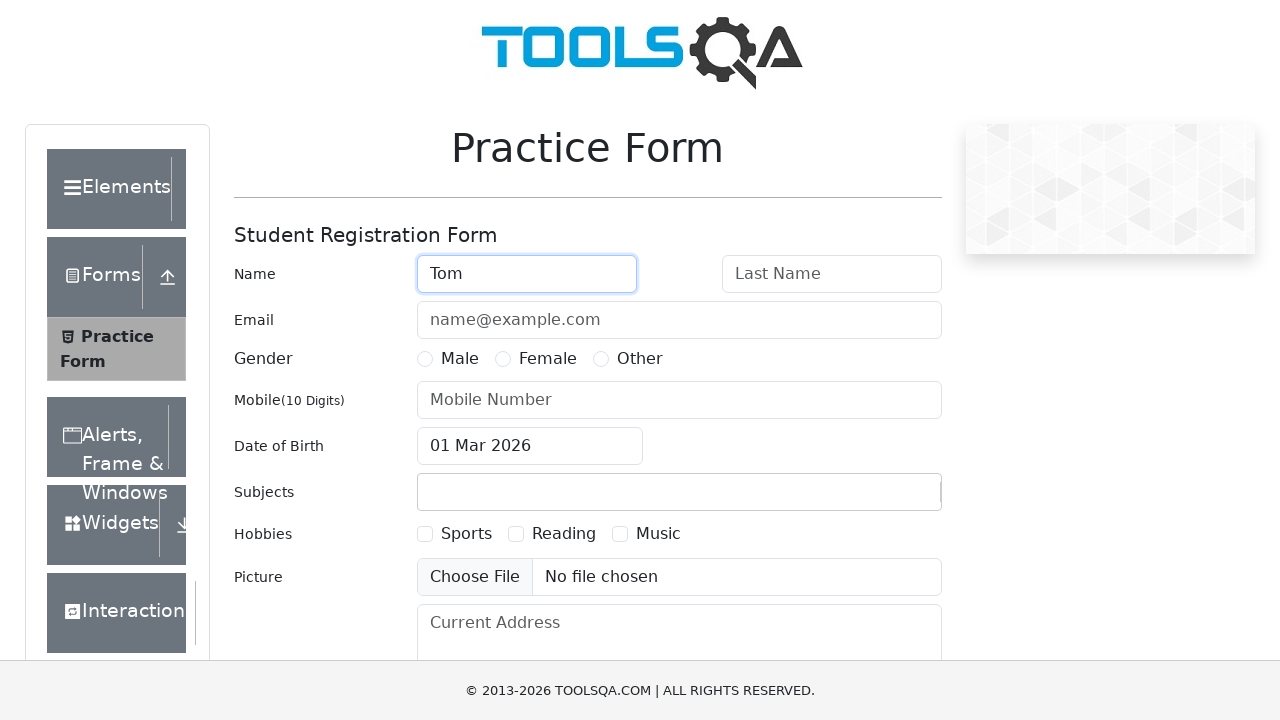

Filled last name field with 'Cruise' on #lastName
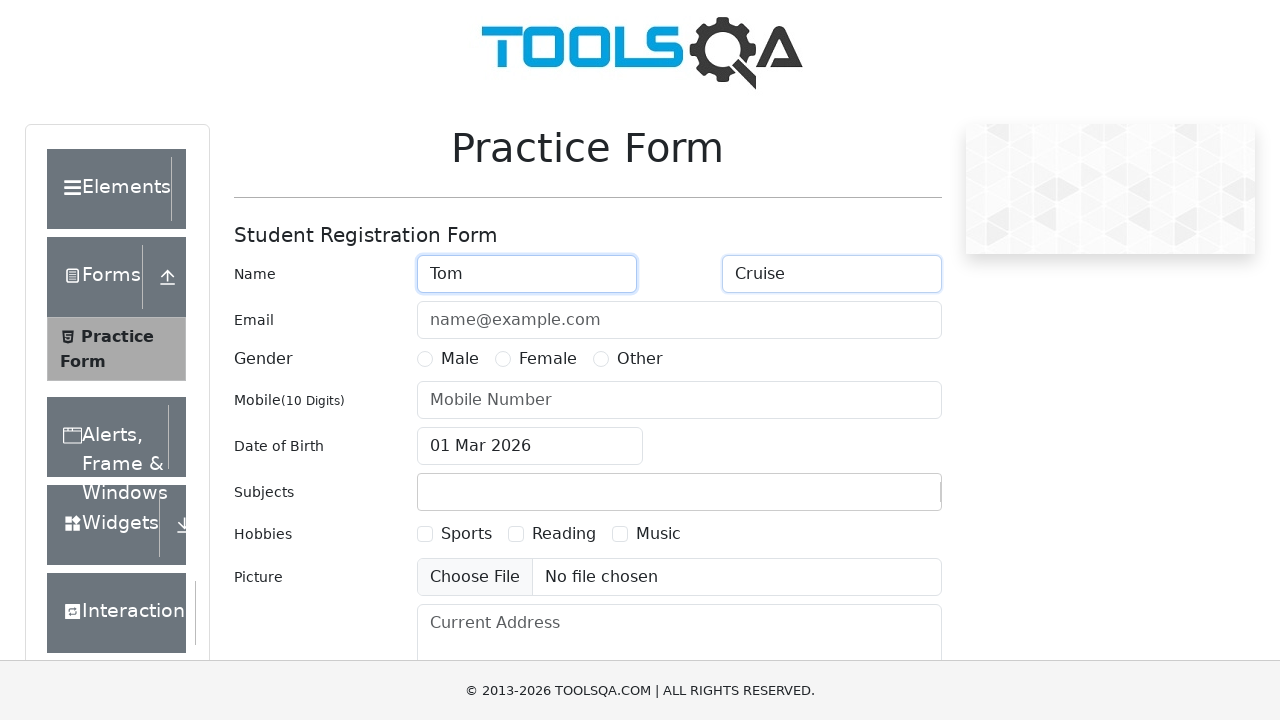

Filled email field with 'tom_cruise@gmail.com' on #userEmail
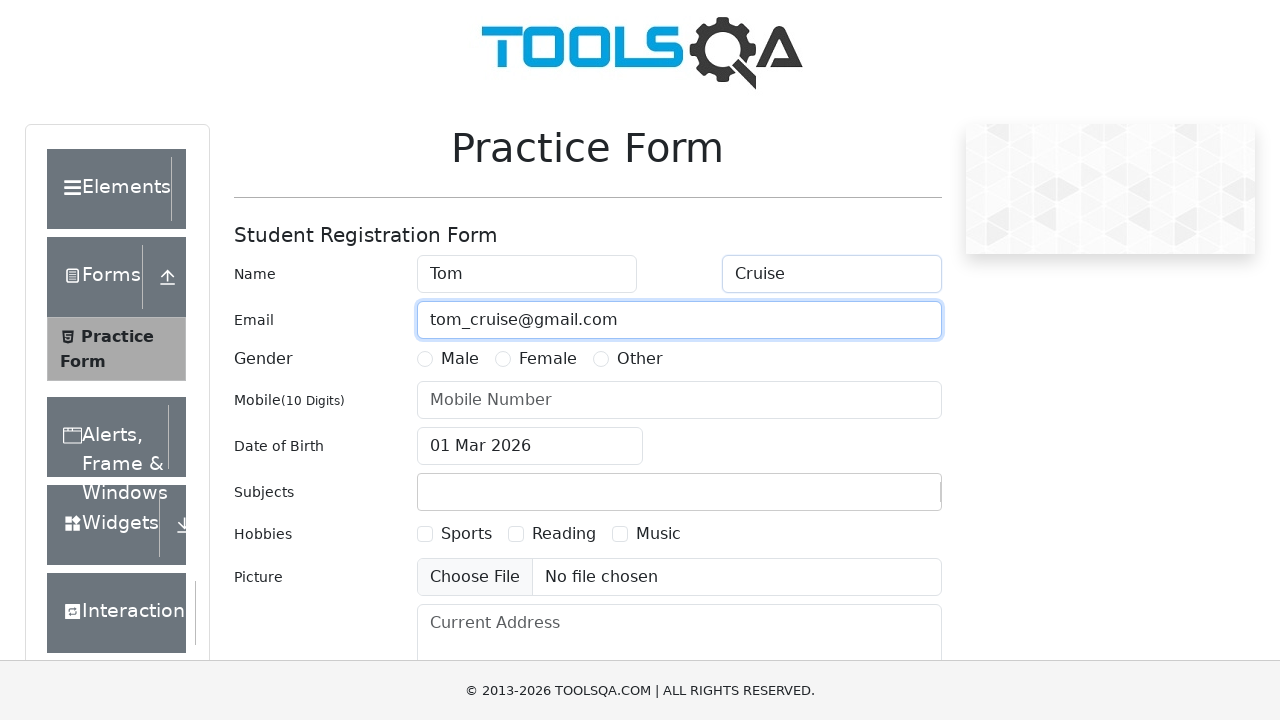

Selected Male gender option at (460, 359) on [for='gender-radio-1']
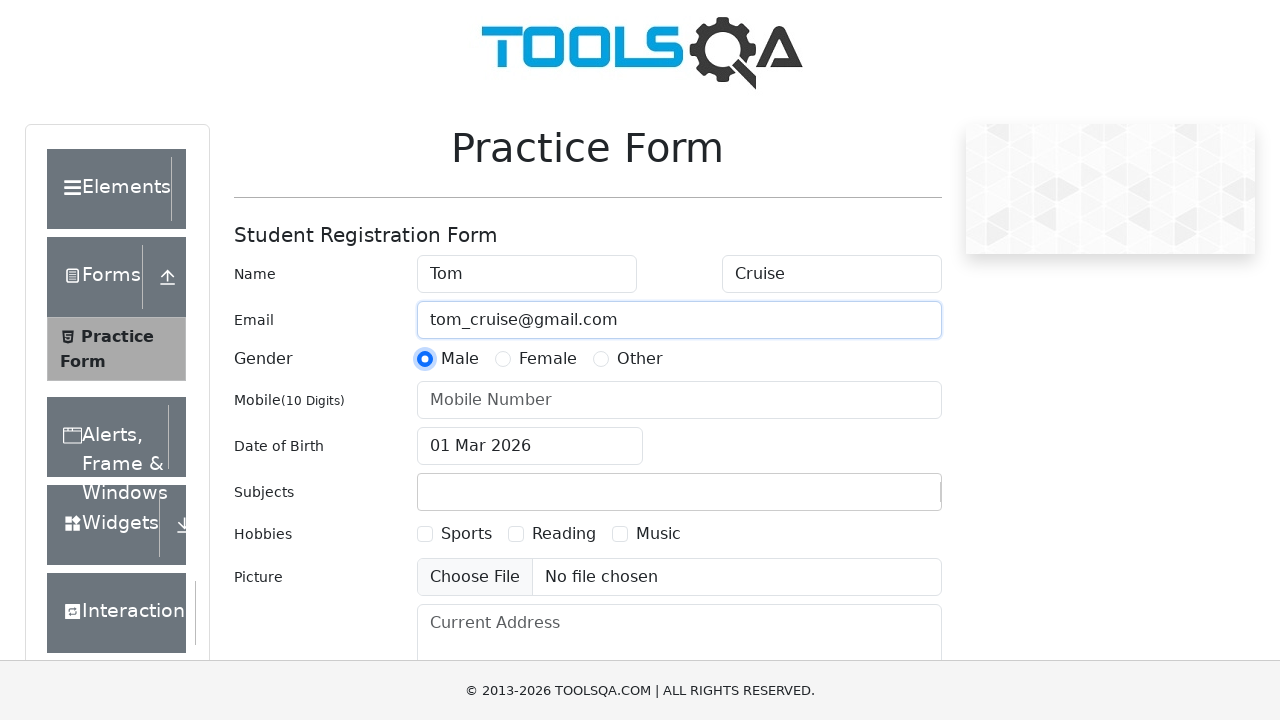

Filled phone number field with '7777777777' on #userNumber
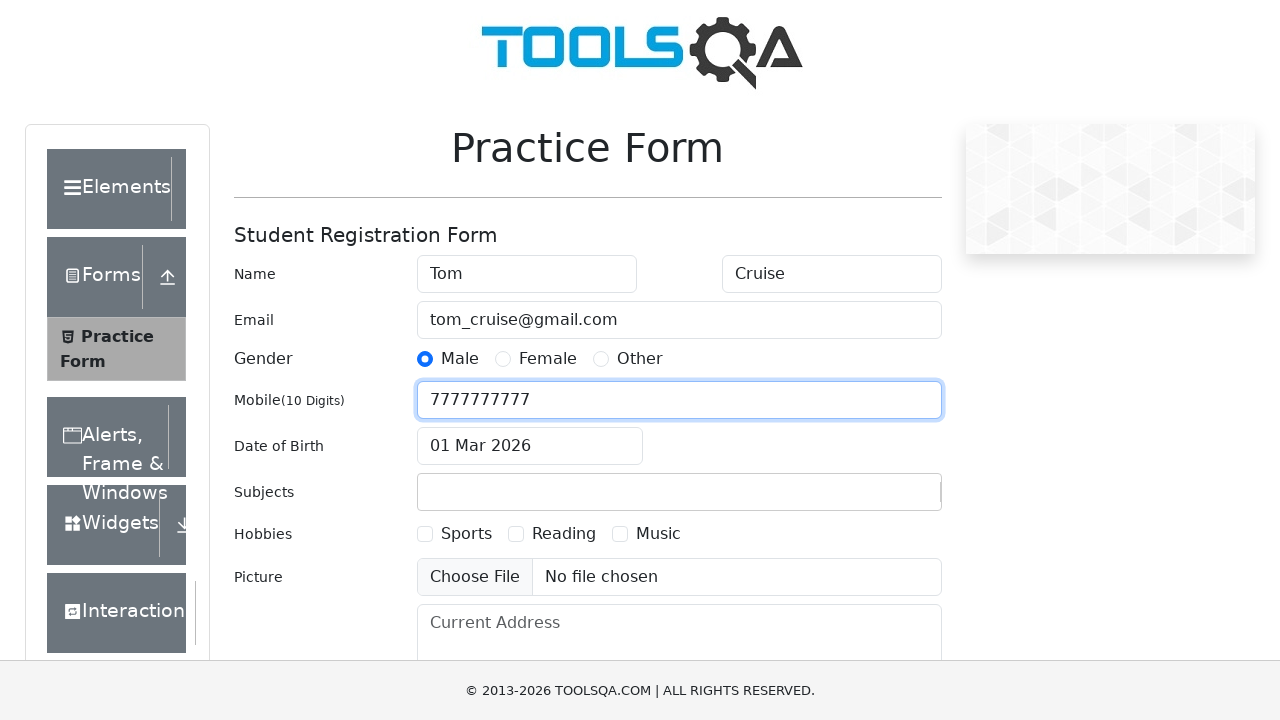

Clicked date of birth input field at (530, 446) on #dateOfBirthInput
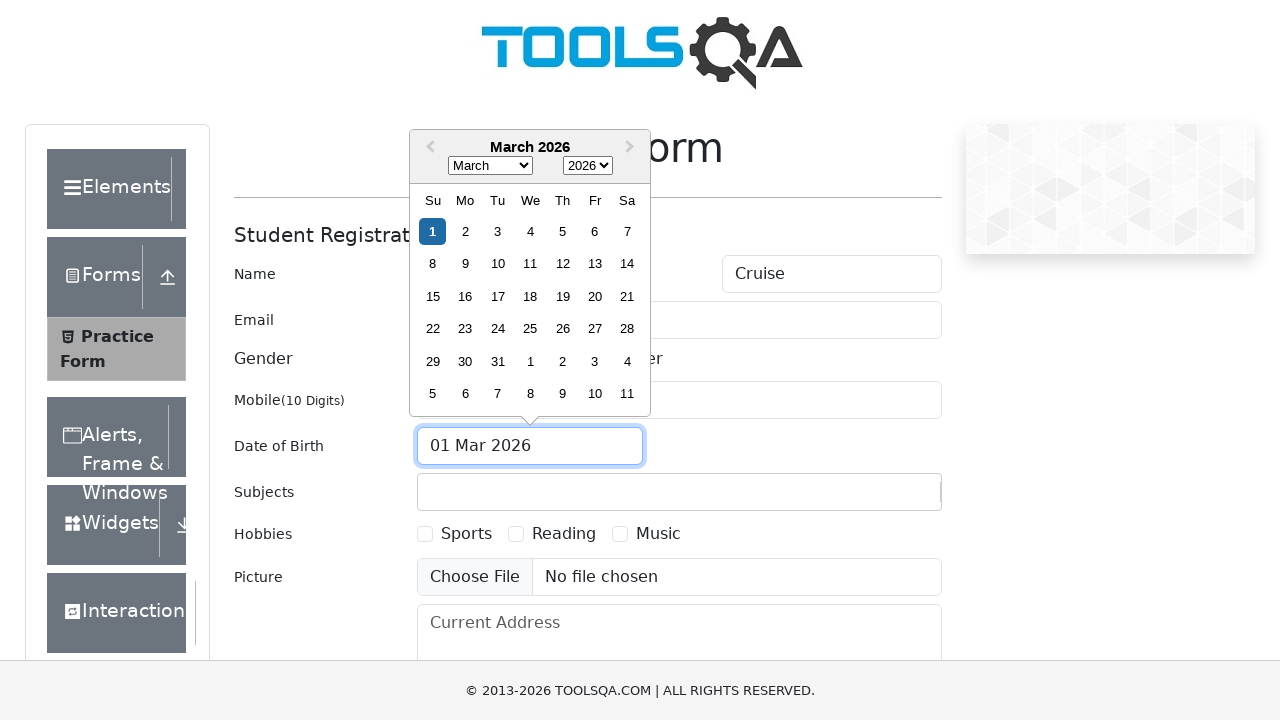

Selected all text in date of birth field
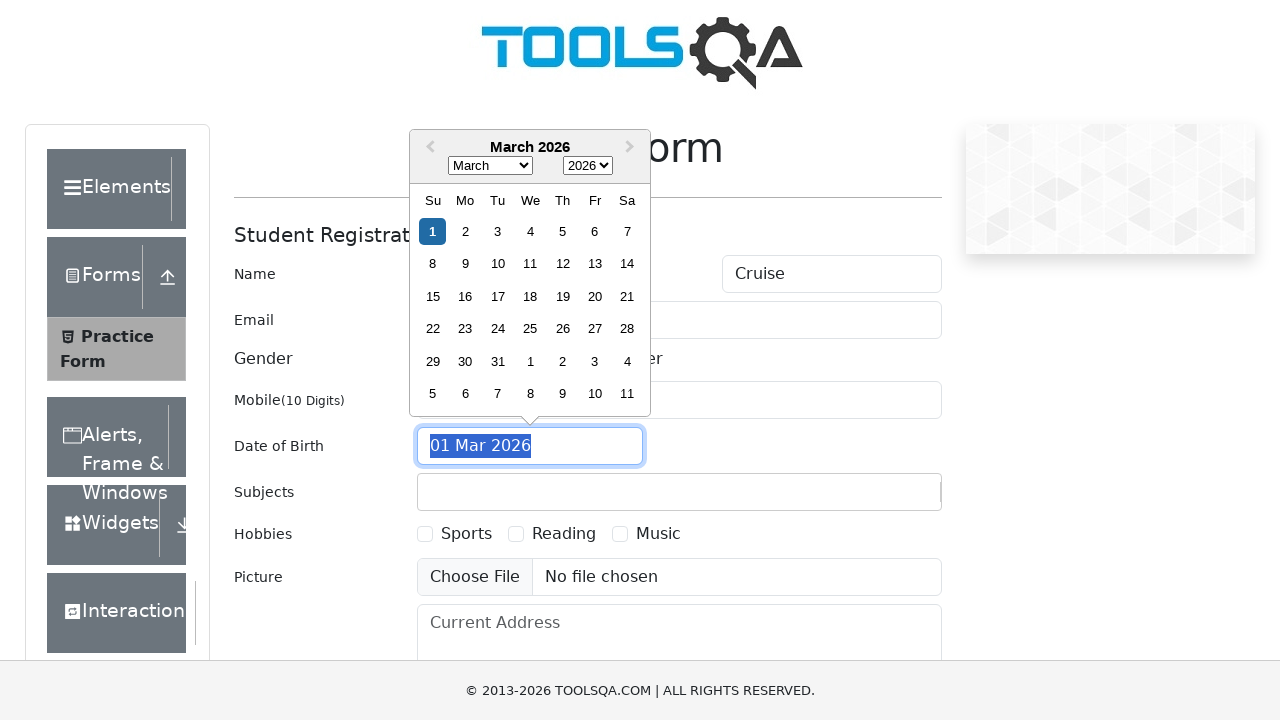

Typed date of birth '03 Jul 1962'
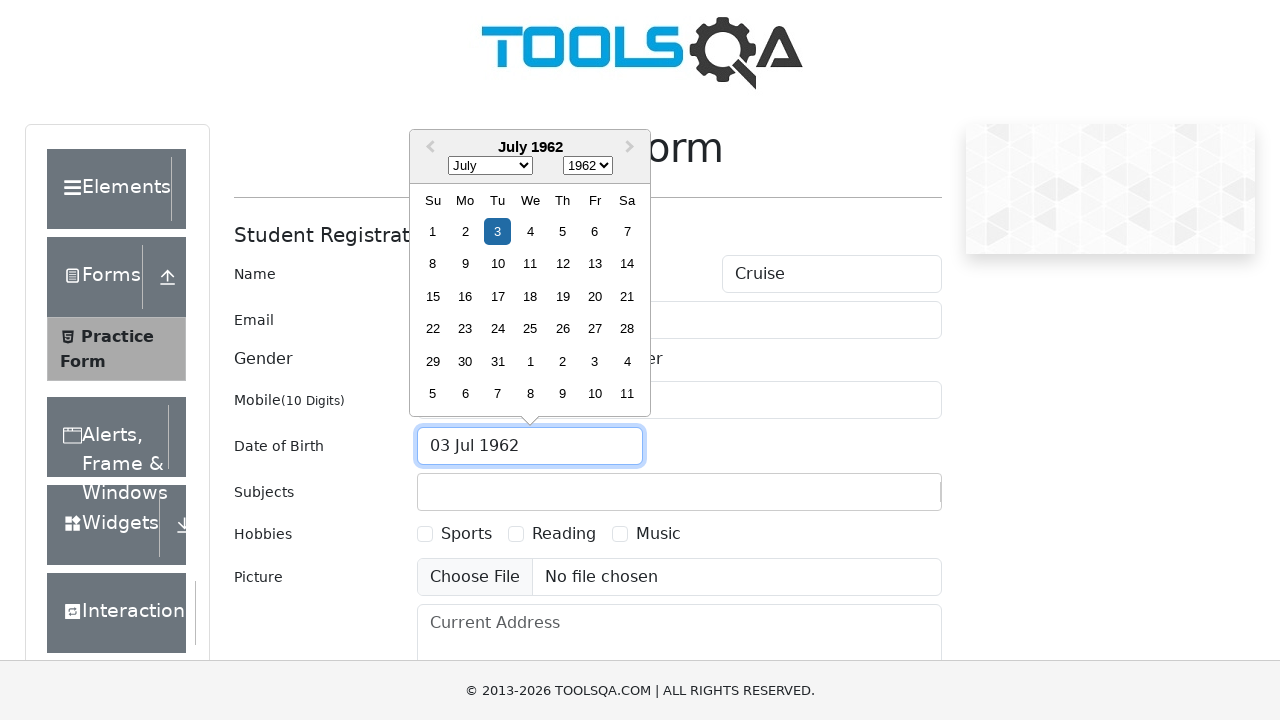

Pressed Enter to confirm date of birth
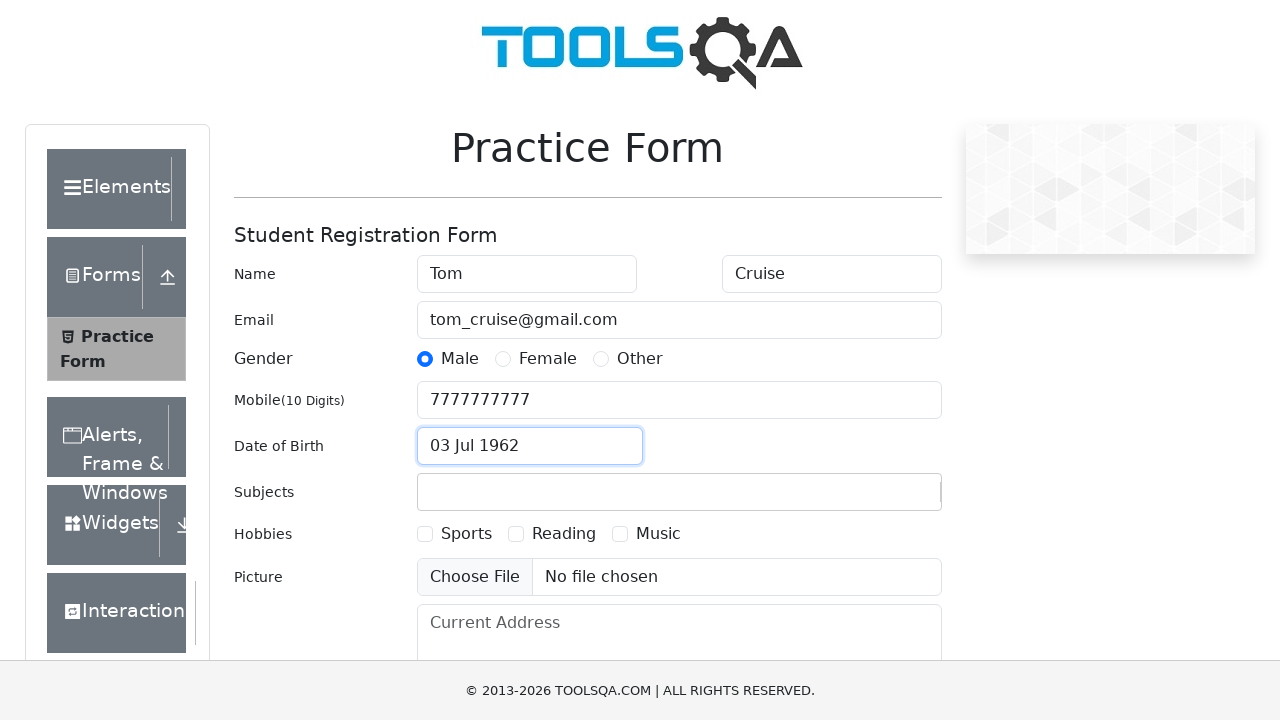

Selected Sports hobby checkbox at (466, 534) on label[for='hobbies-checkbox-1']
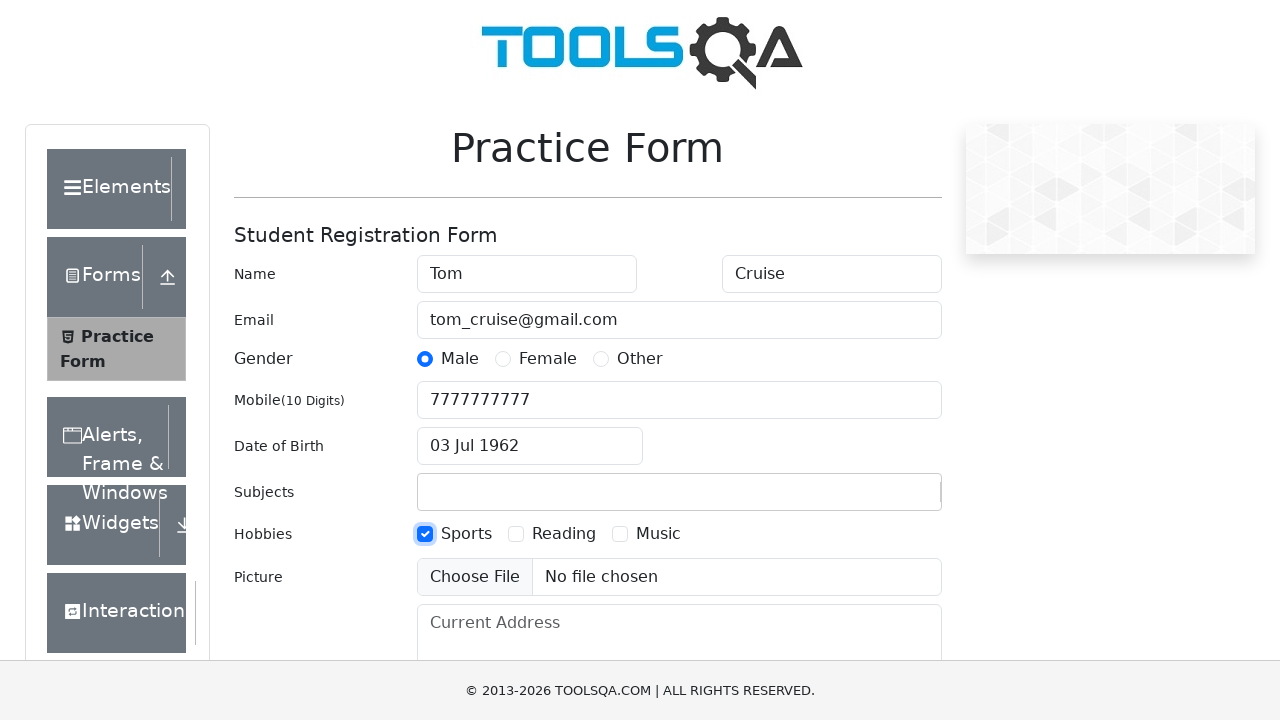

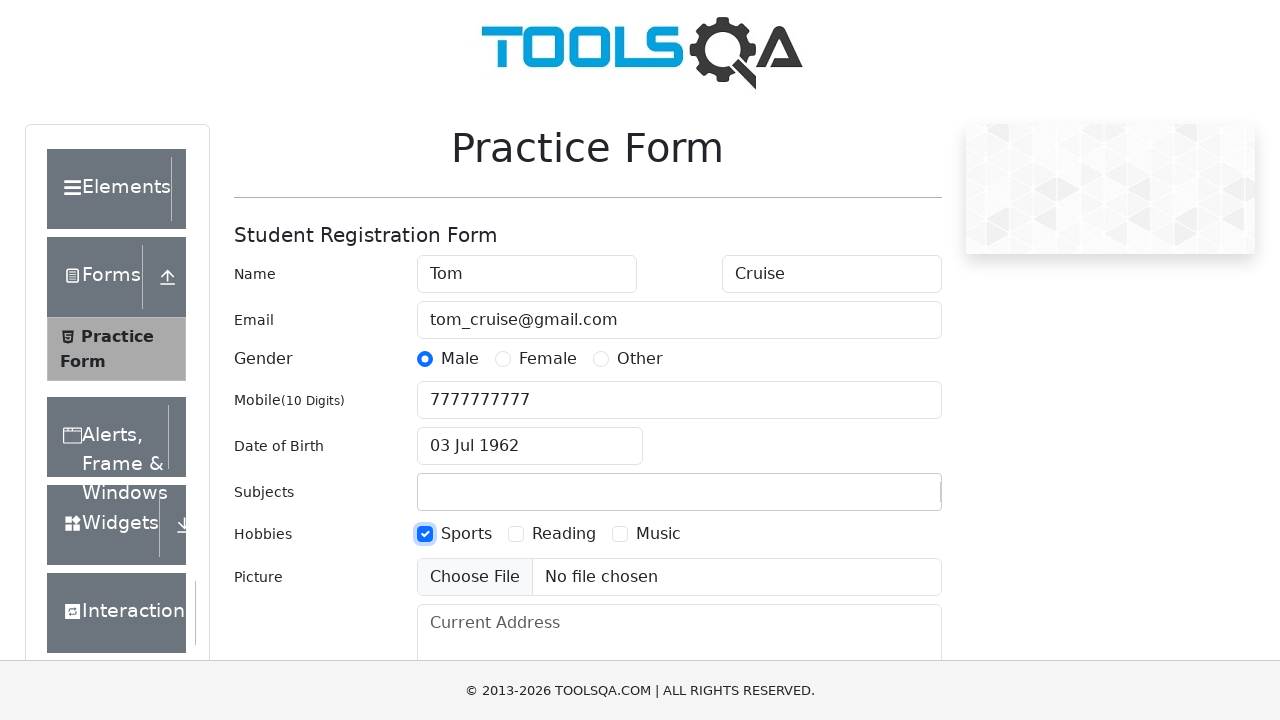